Performs a drag and drop action from 'box A' to 'box B' using offset coordinates

Starting URL: https://crossbrowsertesting.github.io/drag-and-drop

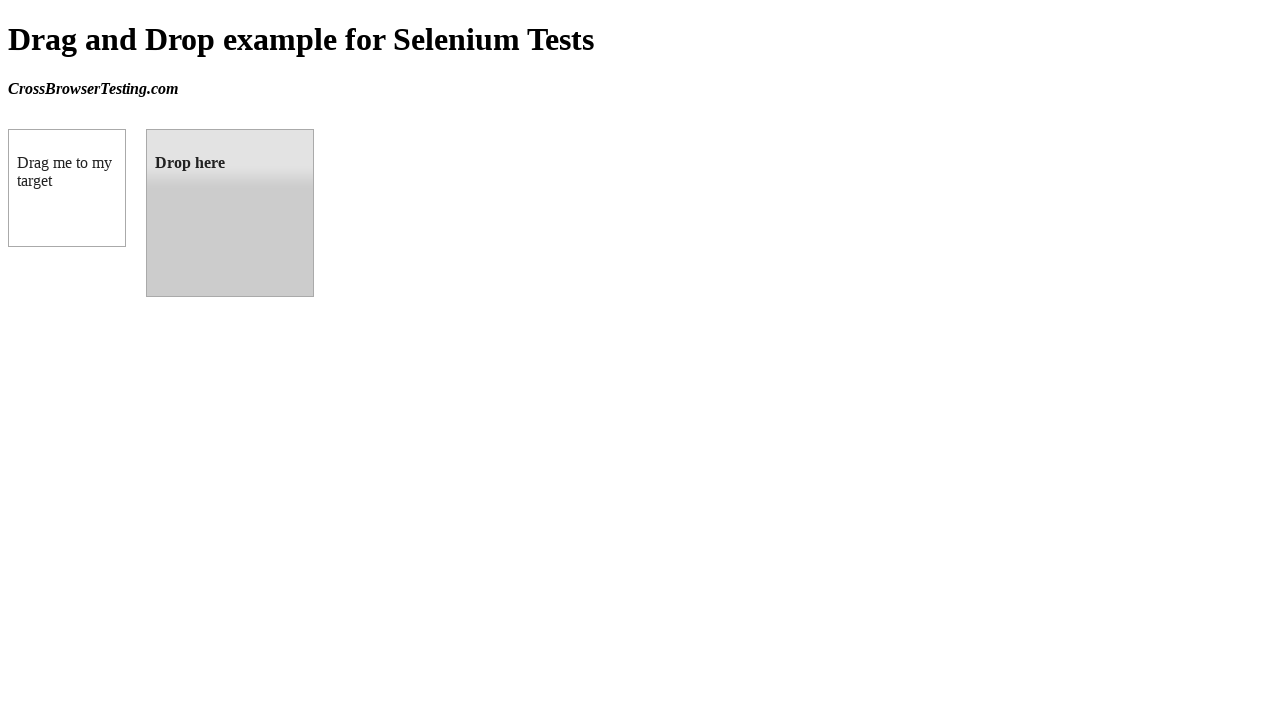

Waited for draggable element to be visible
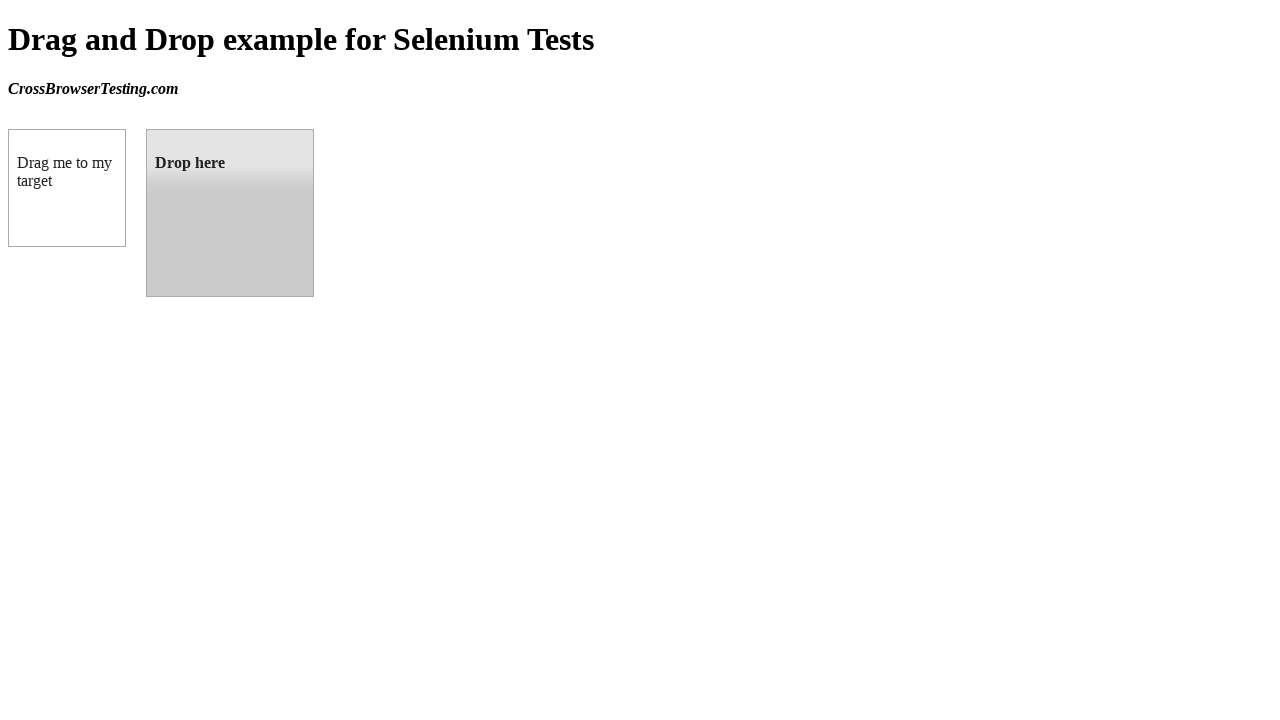

Waited for droppable element to be visible
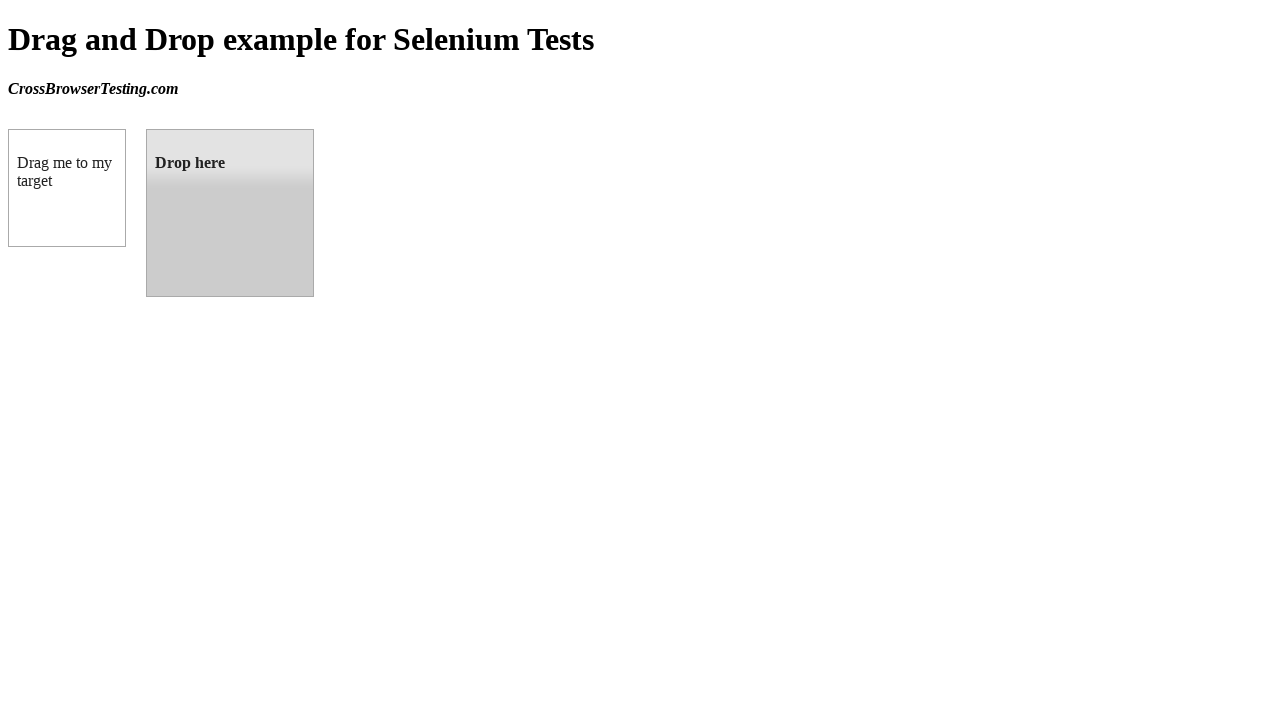

Retrieved bounding box of source element (box A)
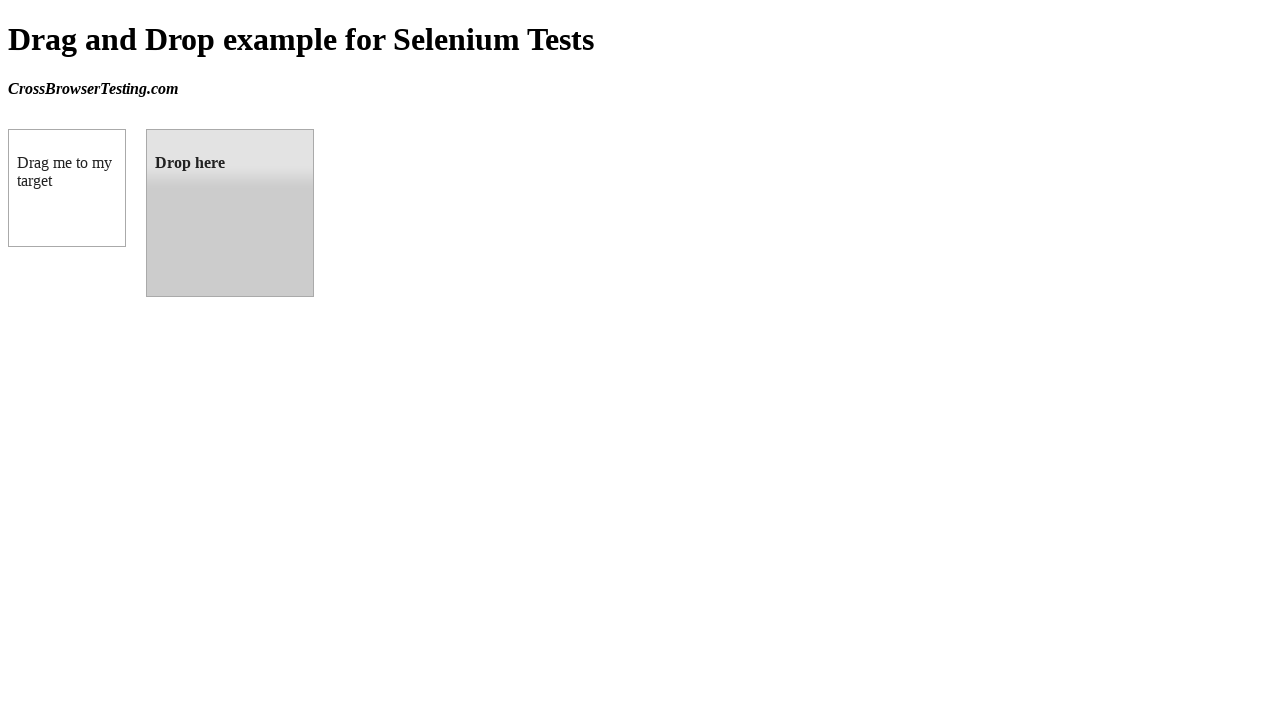

Retrieved bounding box of target element (box B)
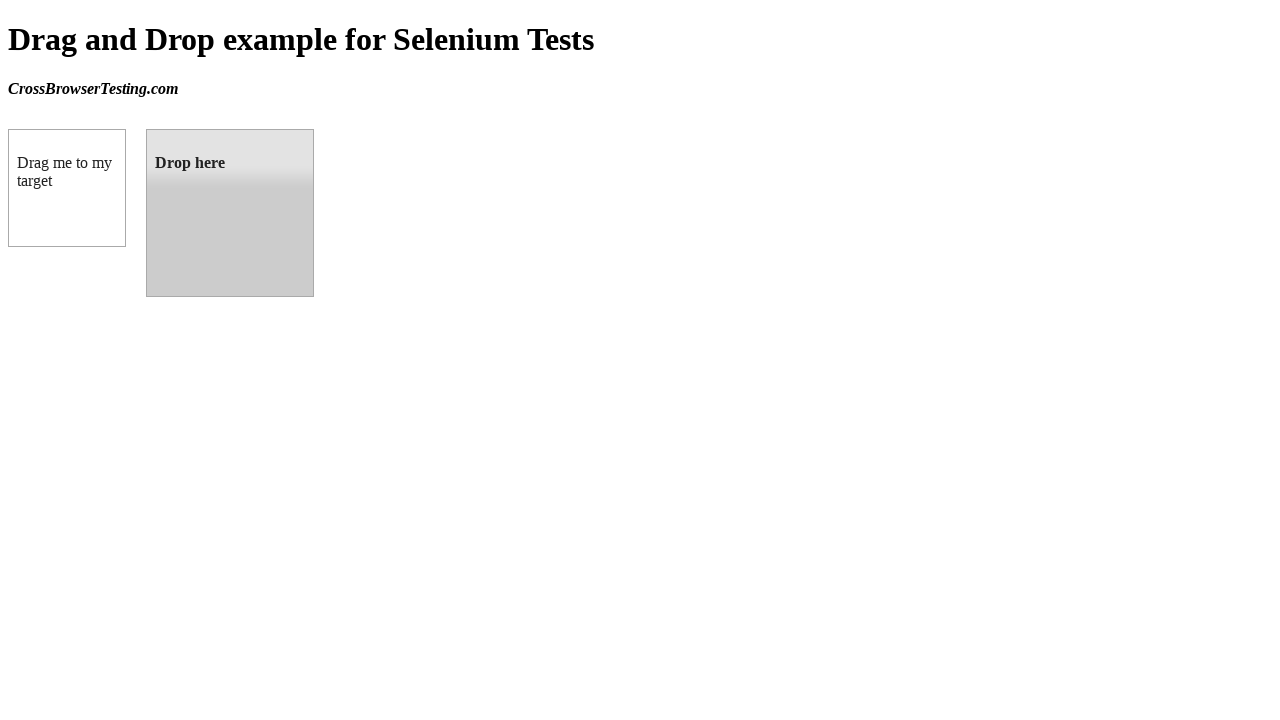

Moved mouse to center of box A at (67, 188)
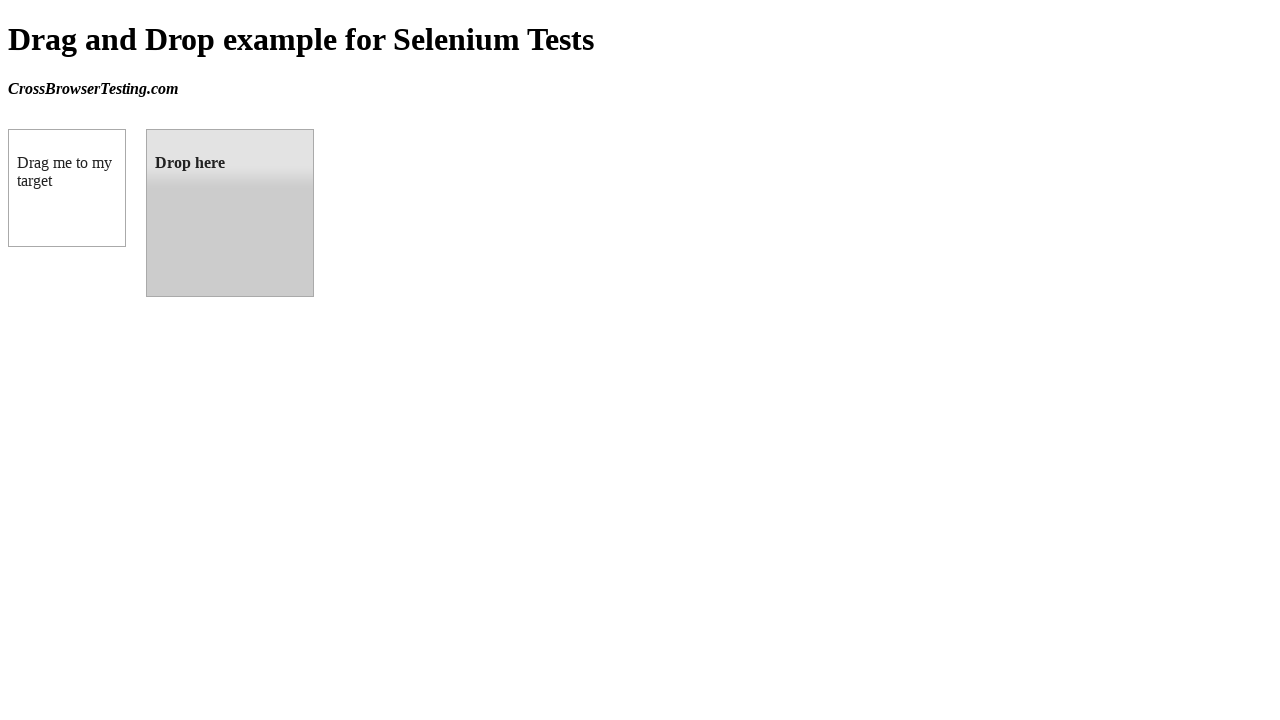

Pressed mouse button down on box A at (67, 188)
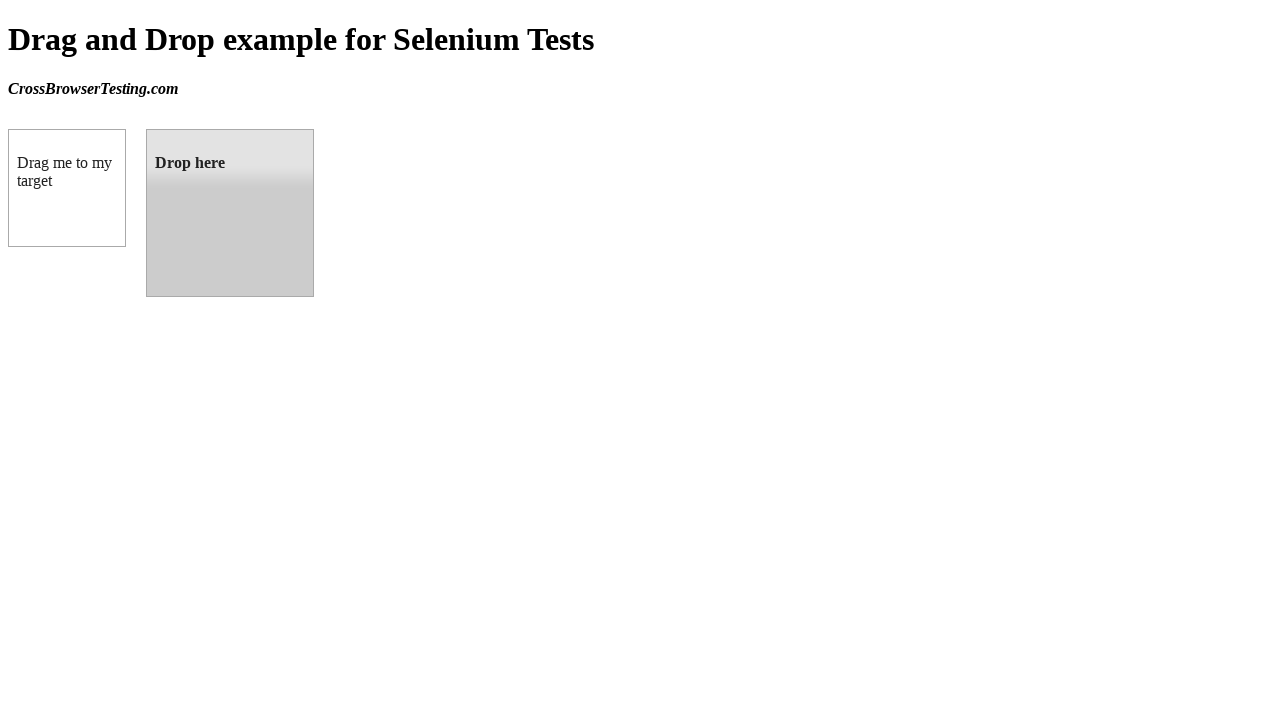

Dragged mouse to center of box B using offset coordinates at (230, 213)
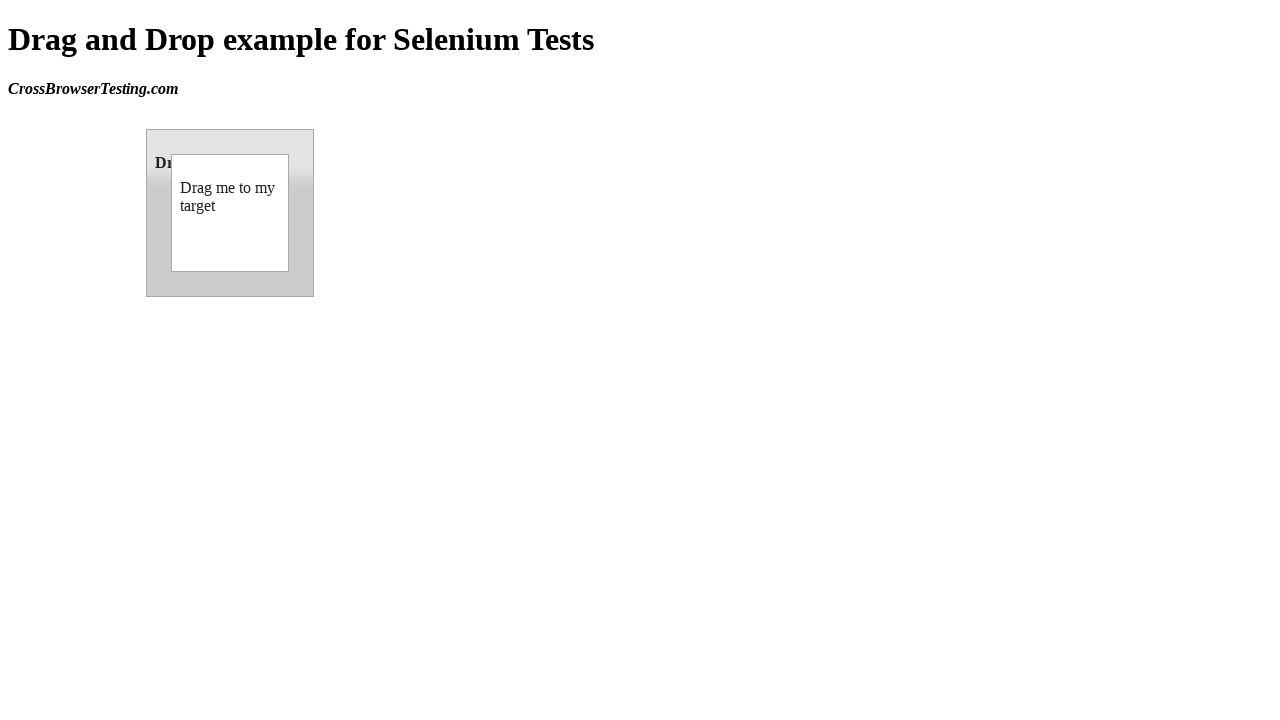

Released mouse button to complete drag and drop from box A to box B at (230, 213)
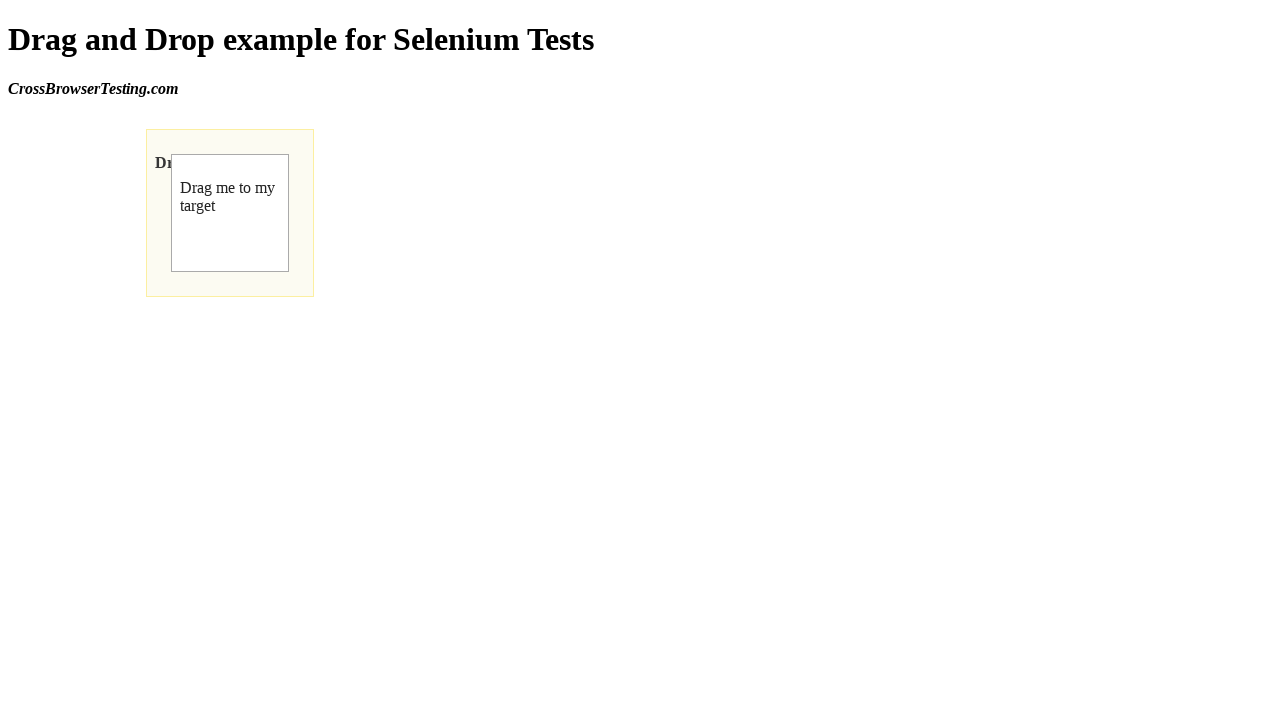

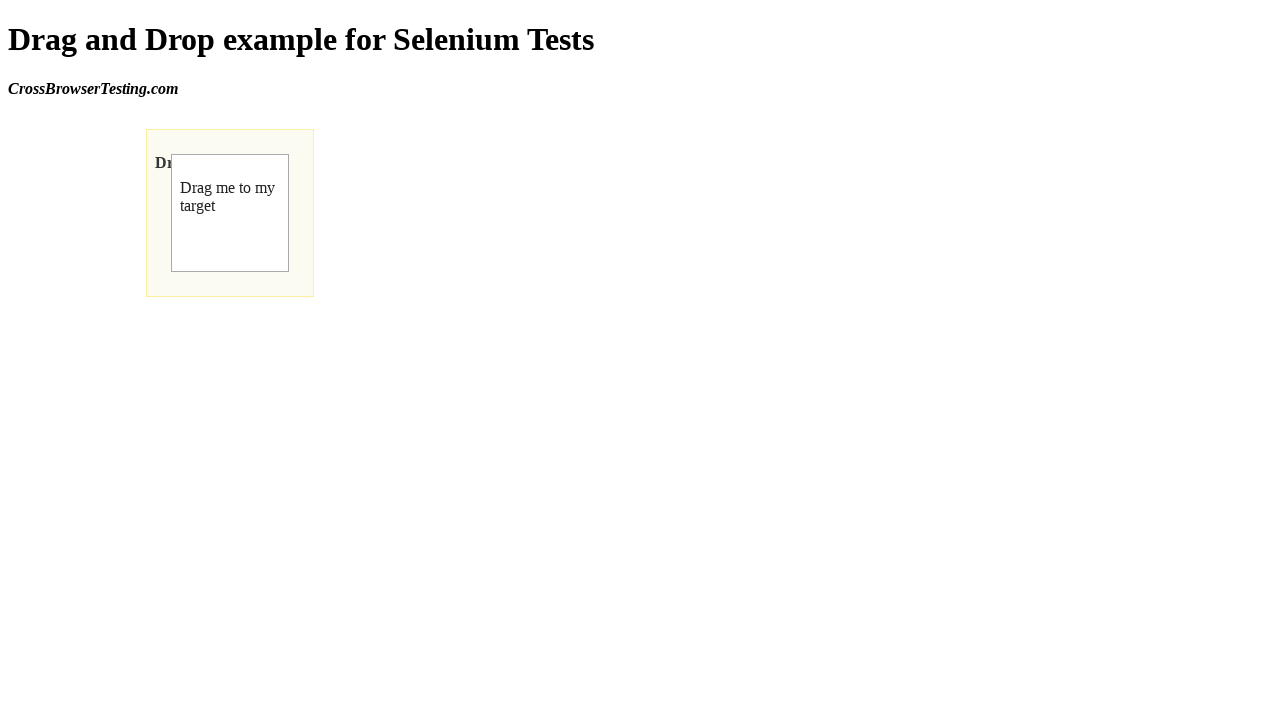